Tests a dynamic loading page by clicking the Start button and waiting for the "Hello World" finish text to appear after the loading bar completes.

Starting URL: http://the-internet.herokuapp.com/dynamic_loading/2

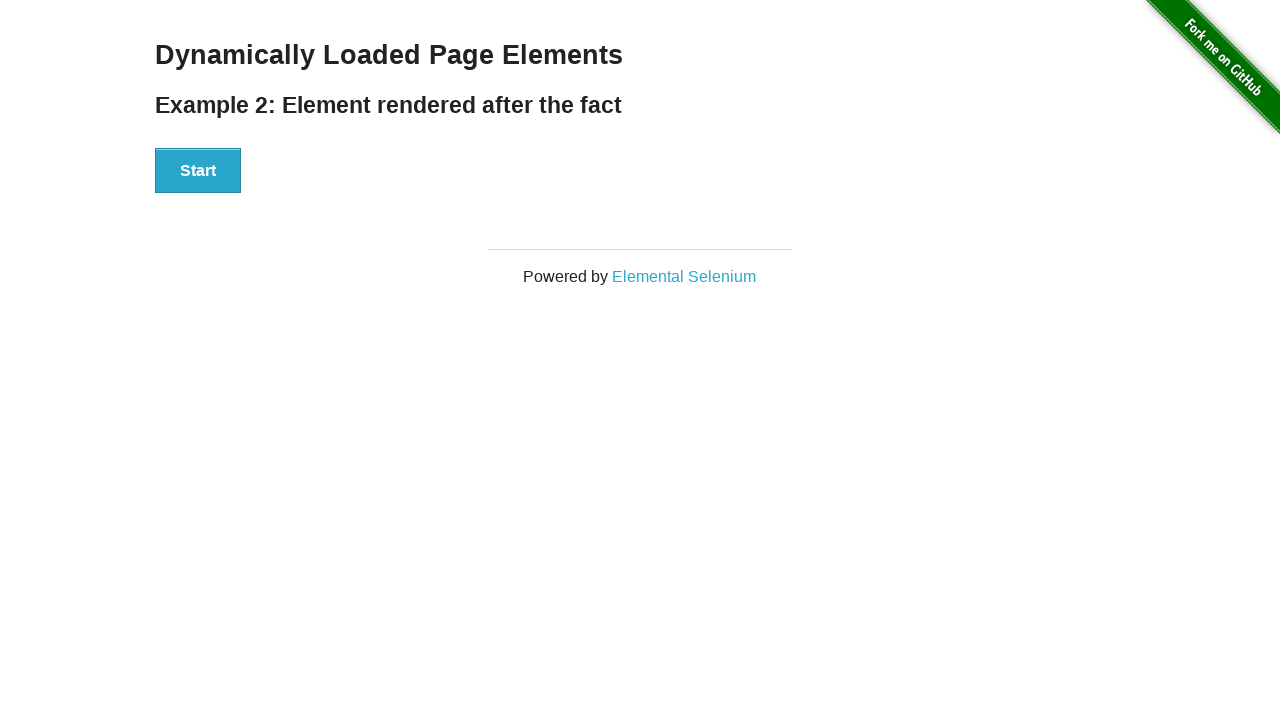

Clicked the Start button at (198, 171) on #start button
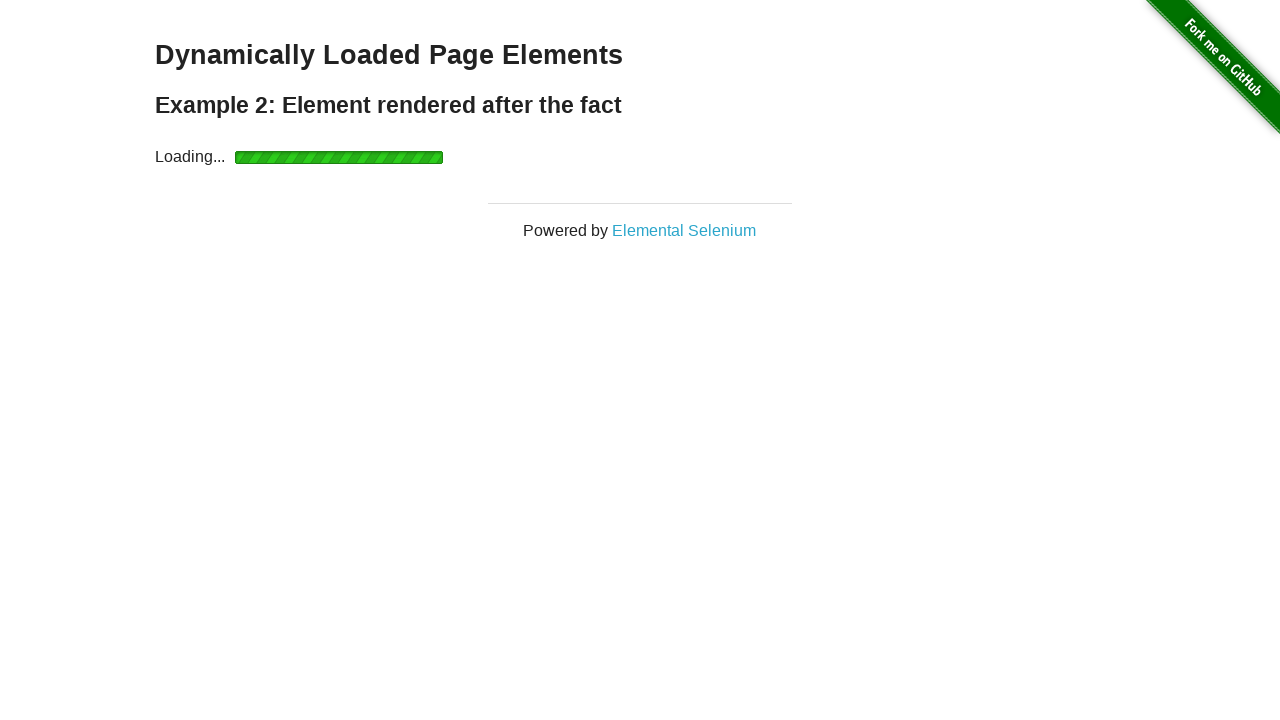

Waited for loading bar to complete and 'Hello World' finish text to appear
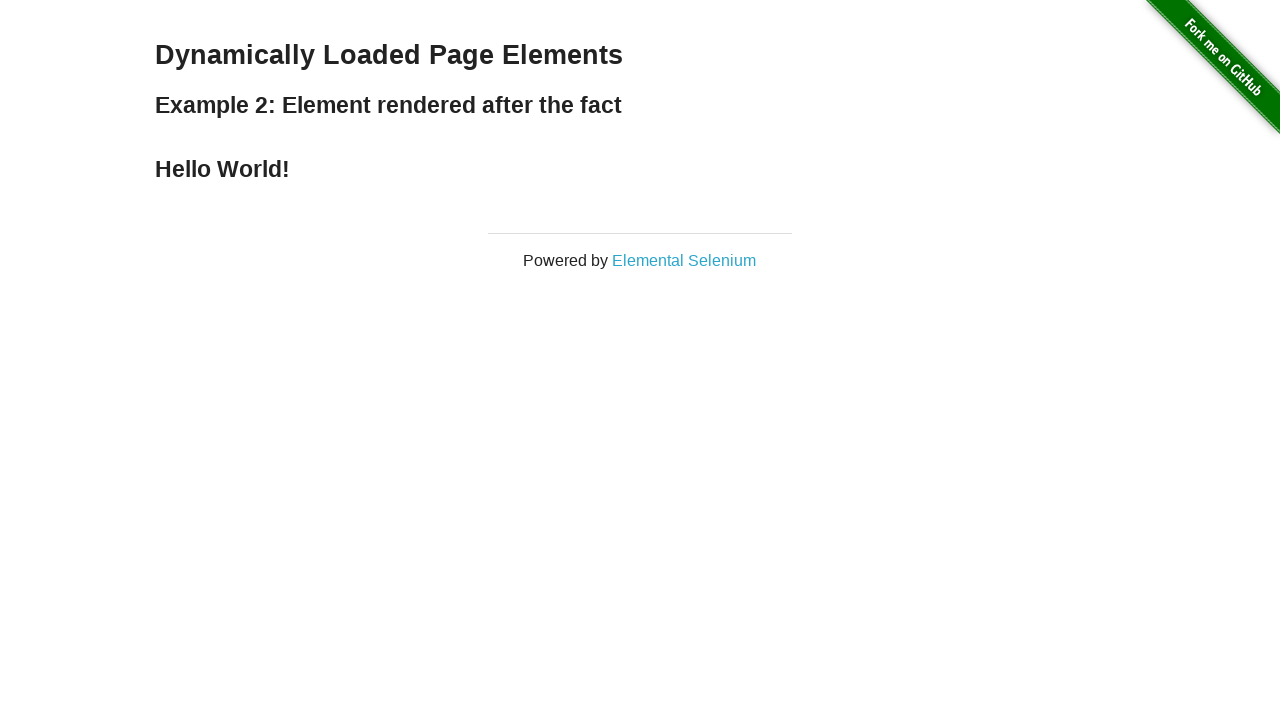

Verified that the finish element is visible
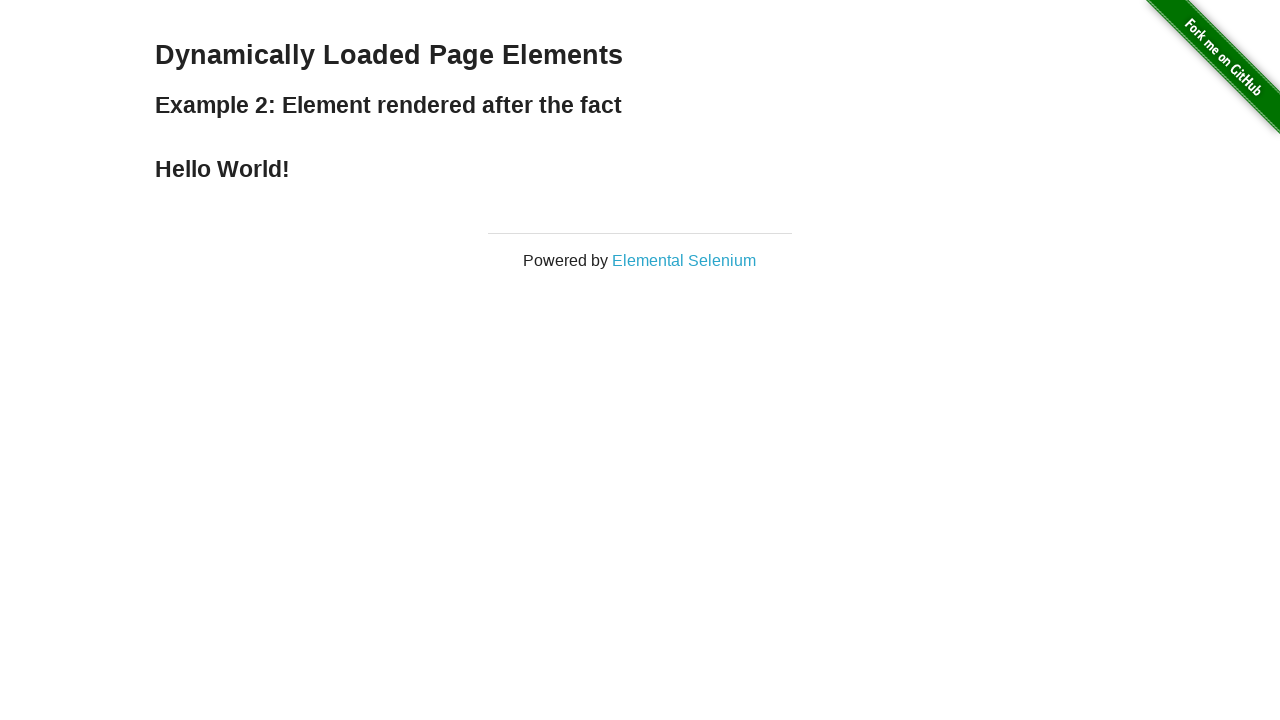

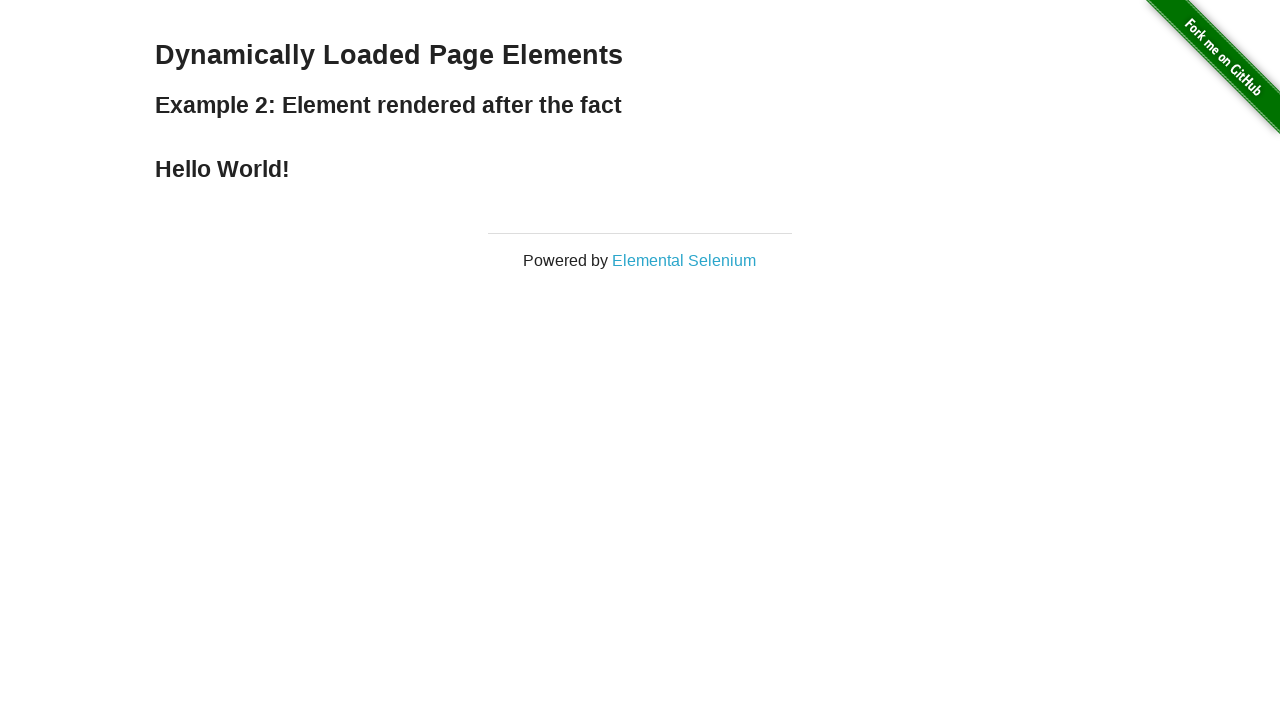